Tests right-click (context click) functionality on an image element to trigger a context menu on a popup menu sample page.

Starting URL: https://deluxe-menu.com/popup-mode-sample.html

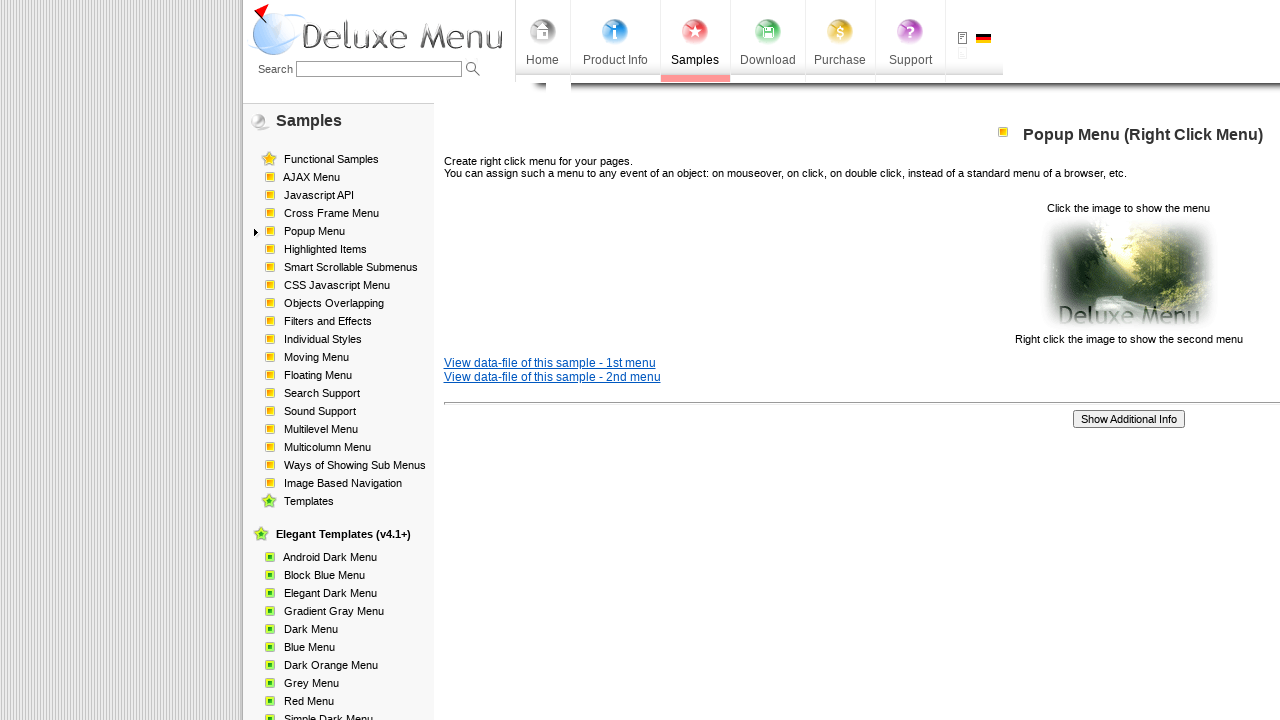

Image element is visible and ready
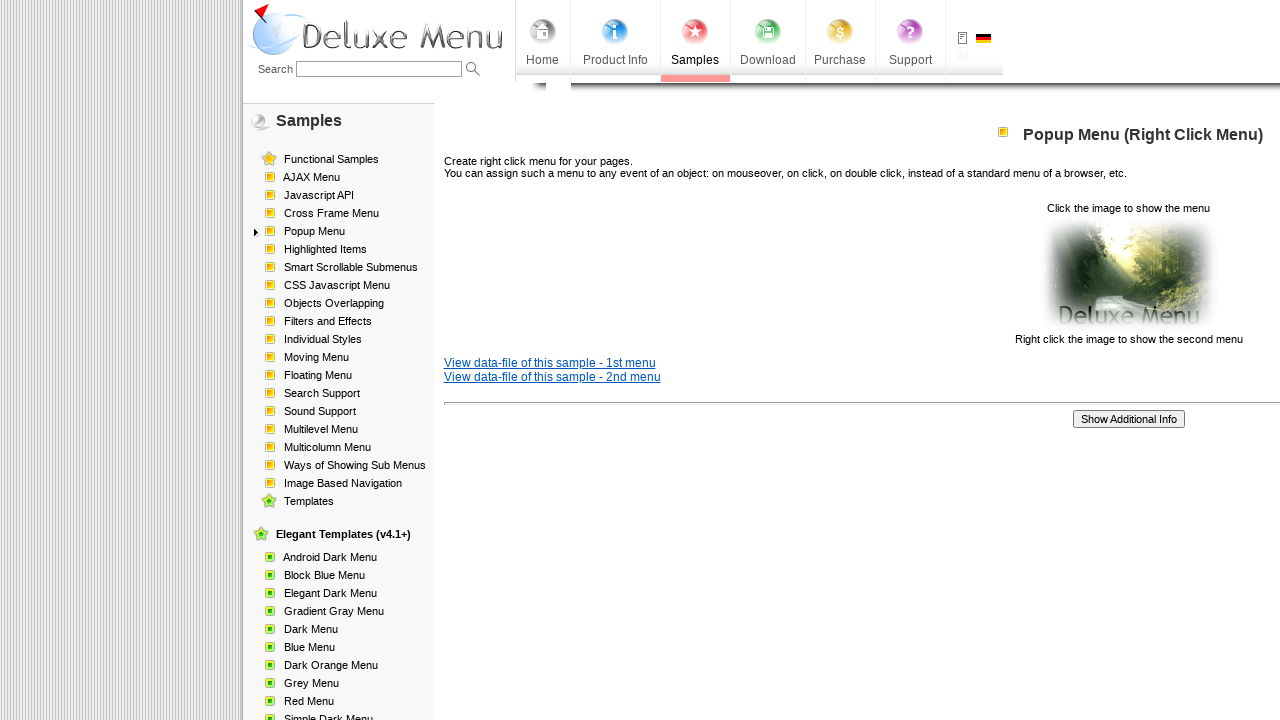

Right-clicked on image element to trigger context menu at (1128, 274) on xpath=//p[2]/img
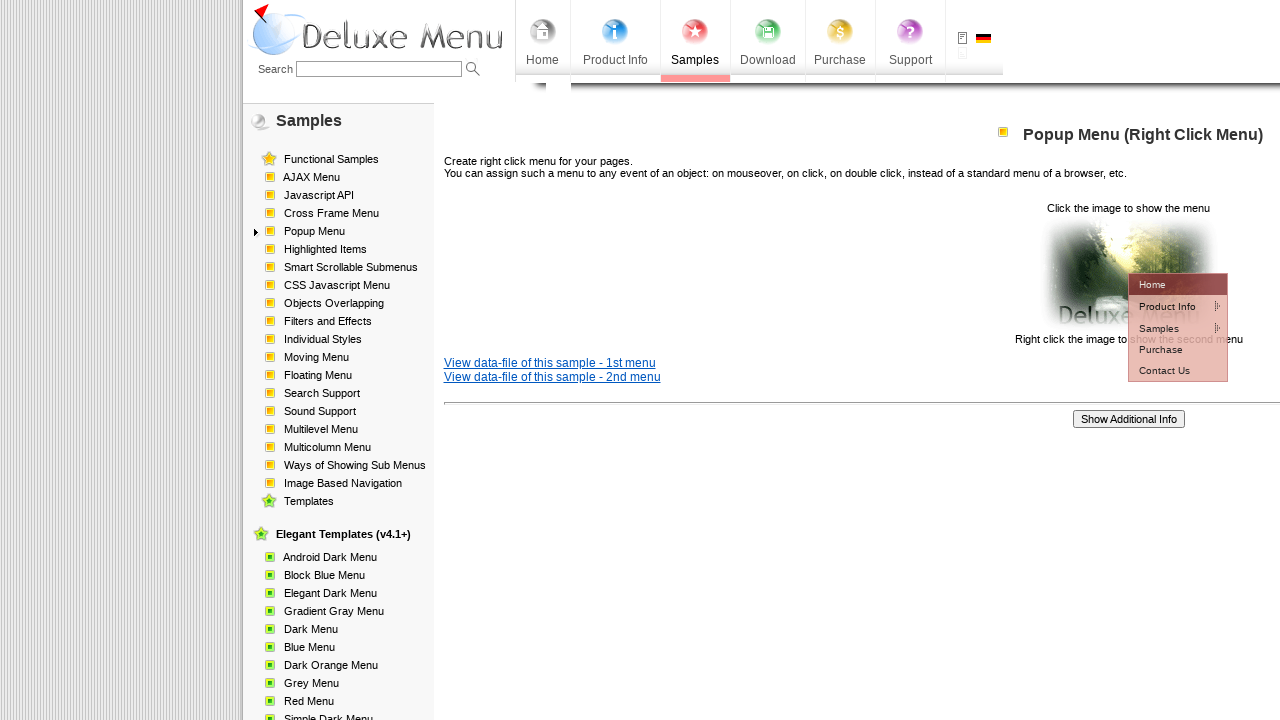

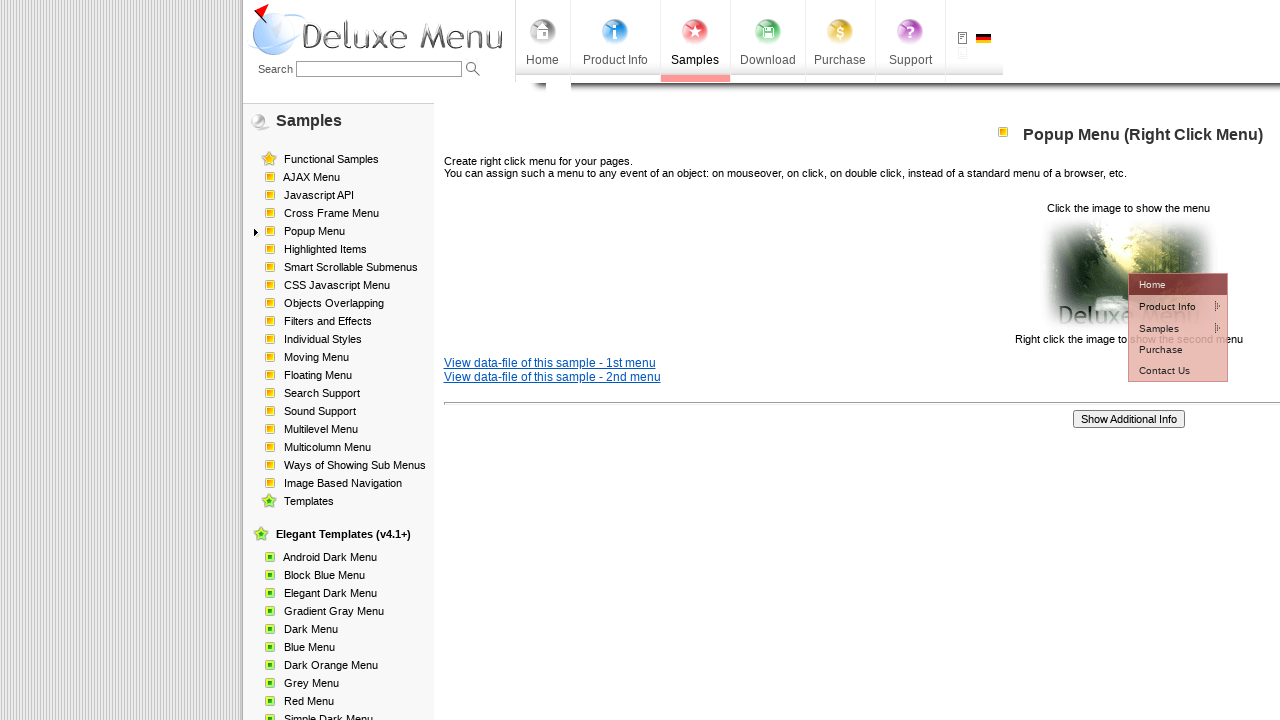